Opens the Rahul Shetty Academy dropdowns practice page to verify it loads successfully

Starting URL: https://www.rahulshettyacademy.com/dropdownsPractise/

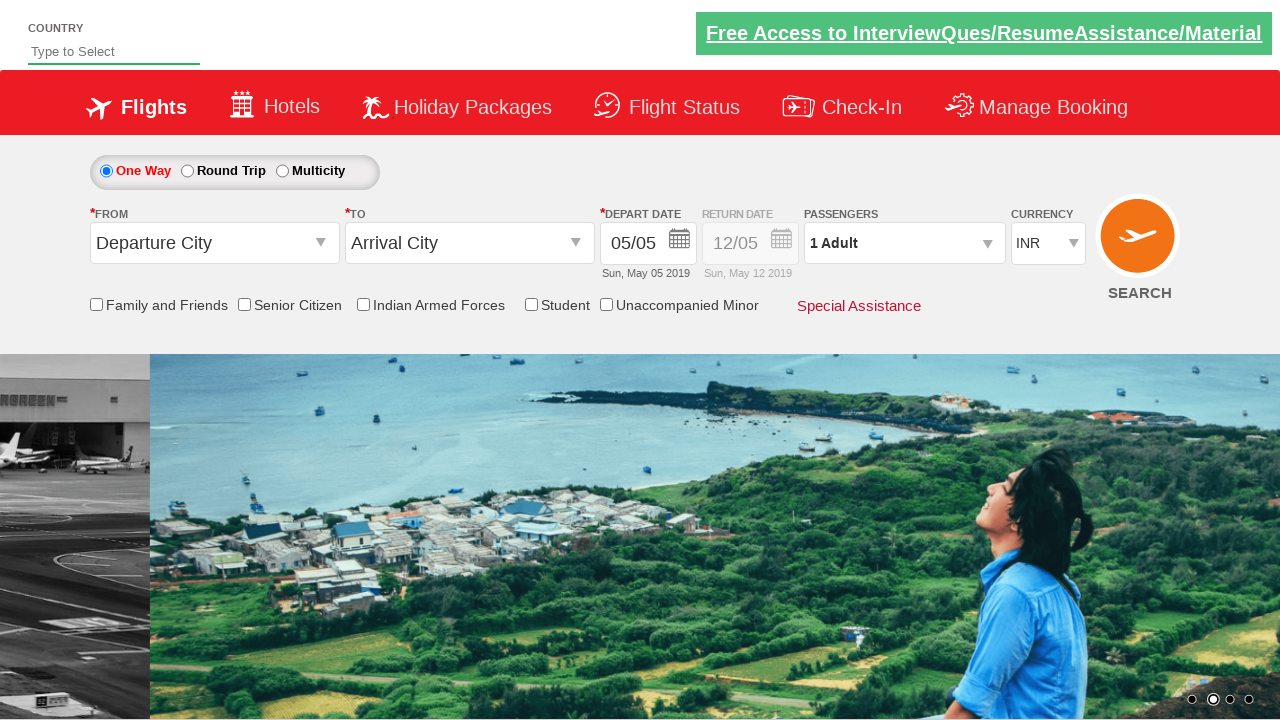

Waited for page DOM content to be fully loaded
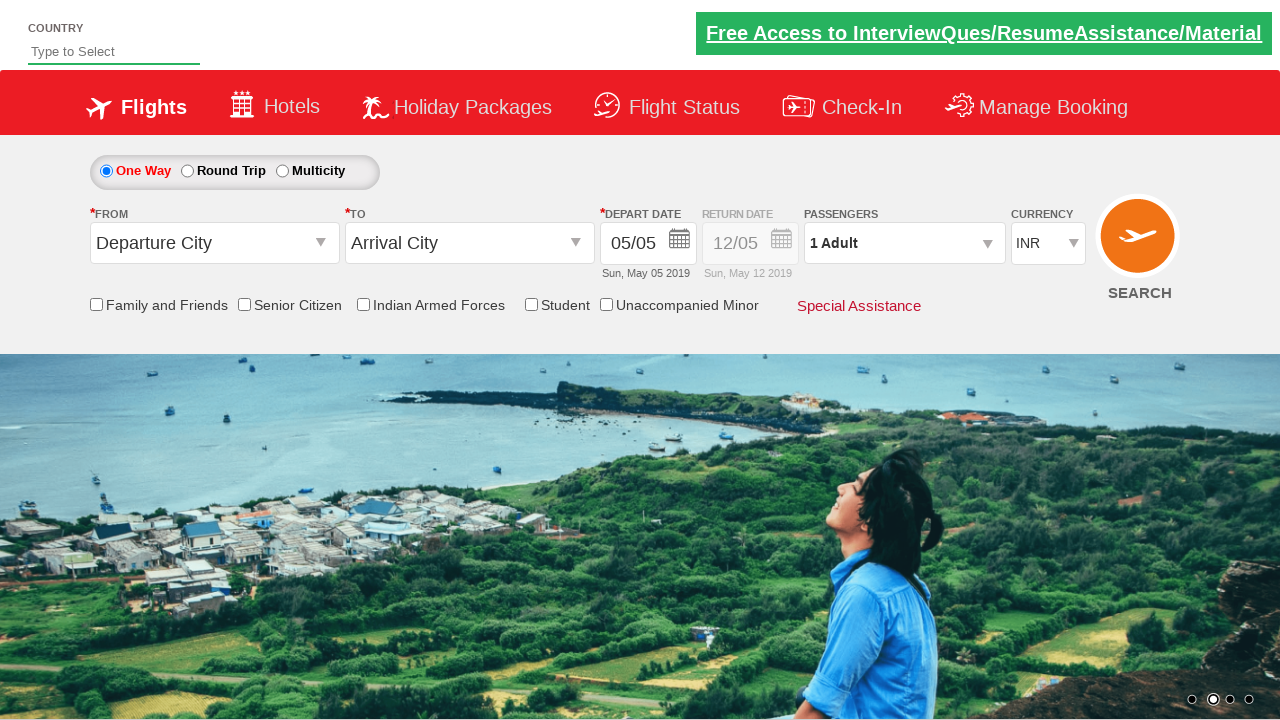

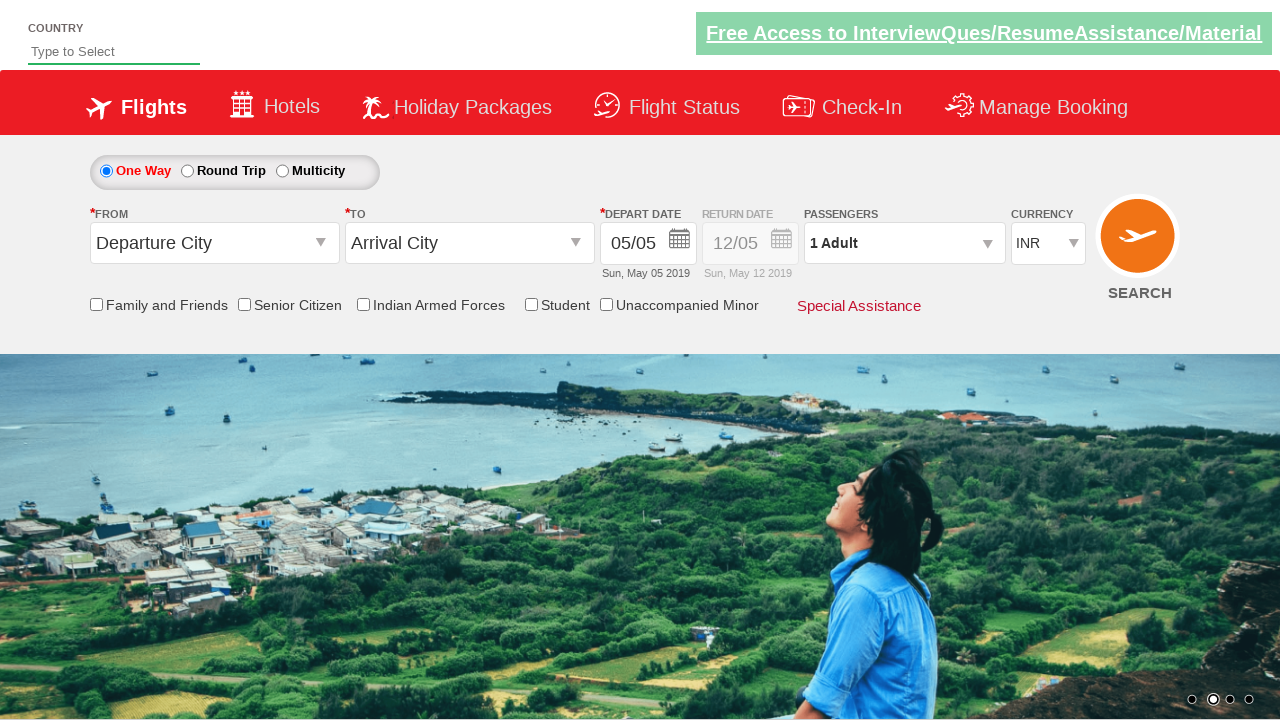